Opens a dropdown menu and clicks on the second dropdown link

Starting URL: https://formy-project.herokuapp.com/buttons#

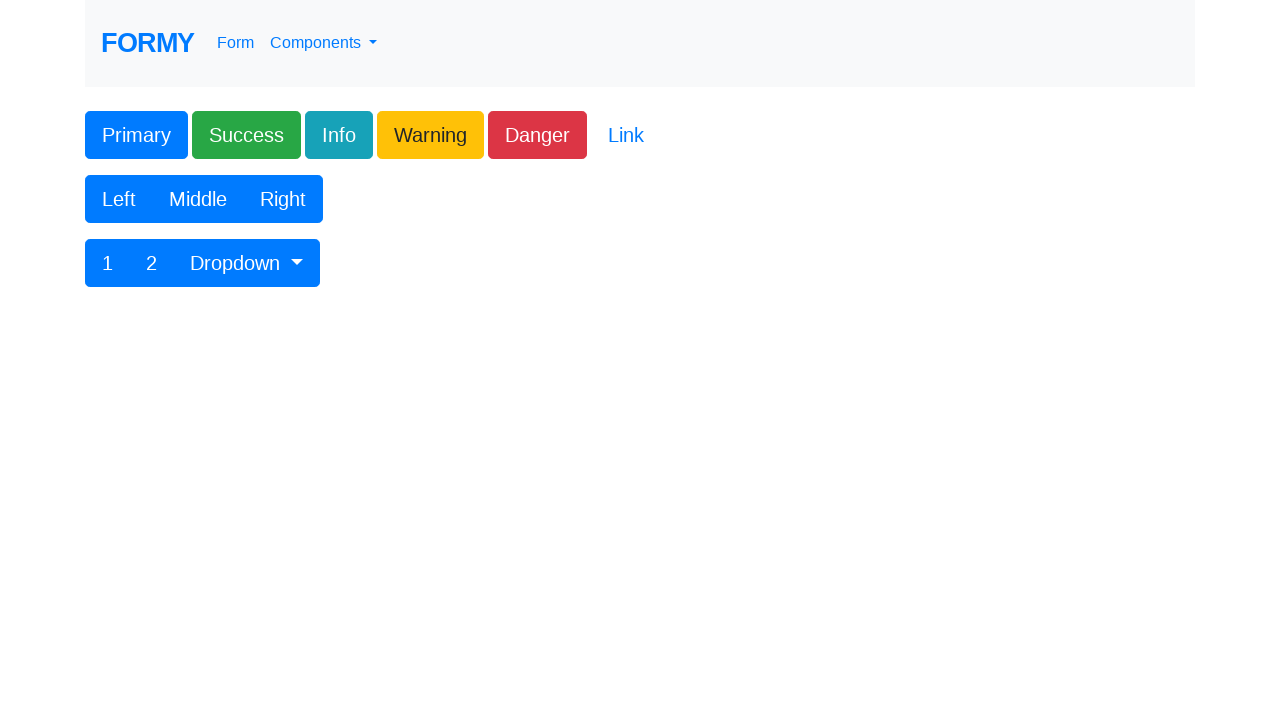

Clicked dropdown button to open menu at (247, 263) on #btnGroupDrop1
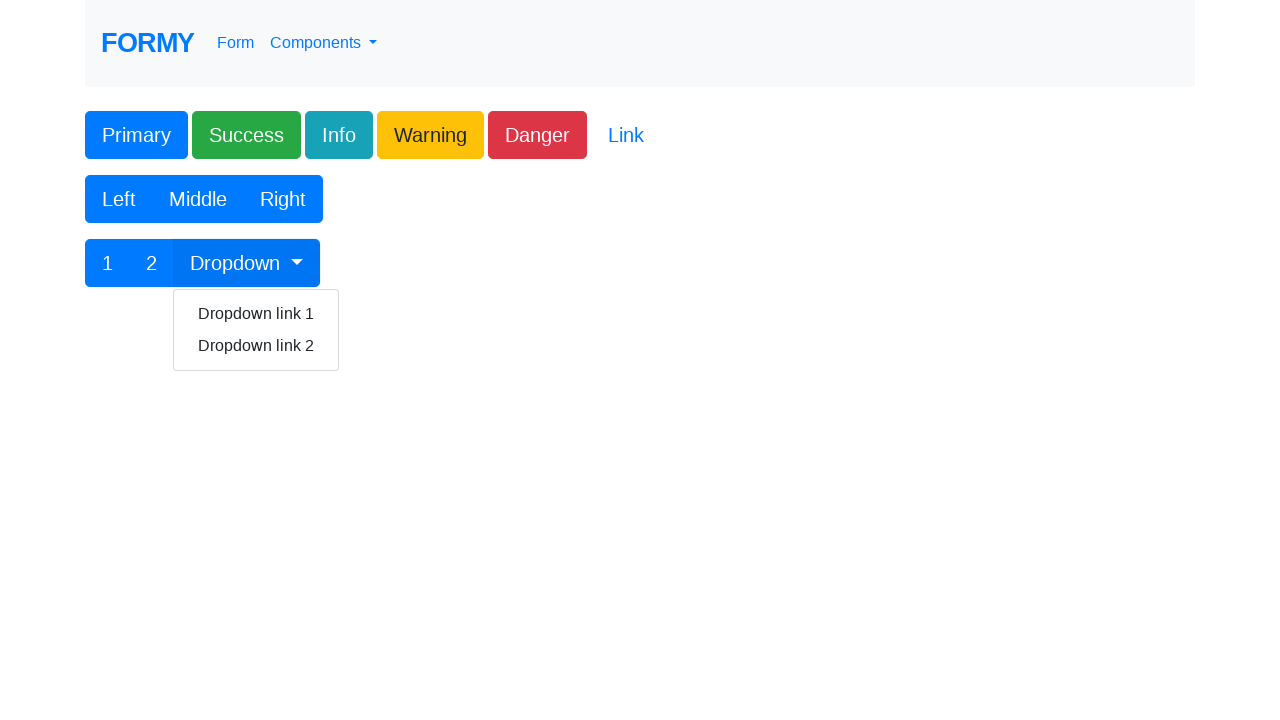

Clicked on second dropdown link at (256, 346) on xpath=//a[contains(text(), 'Dropdown link 2')]
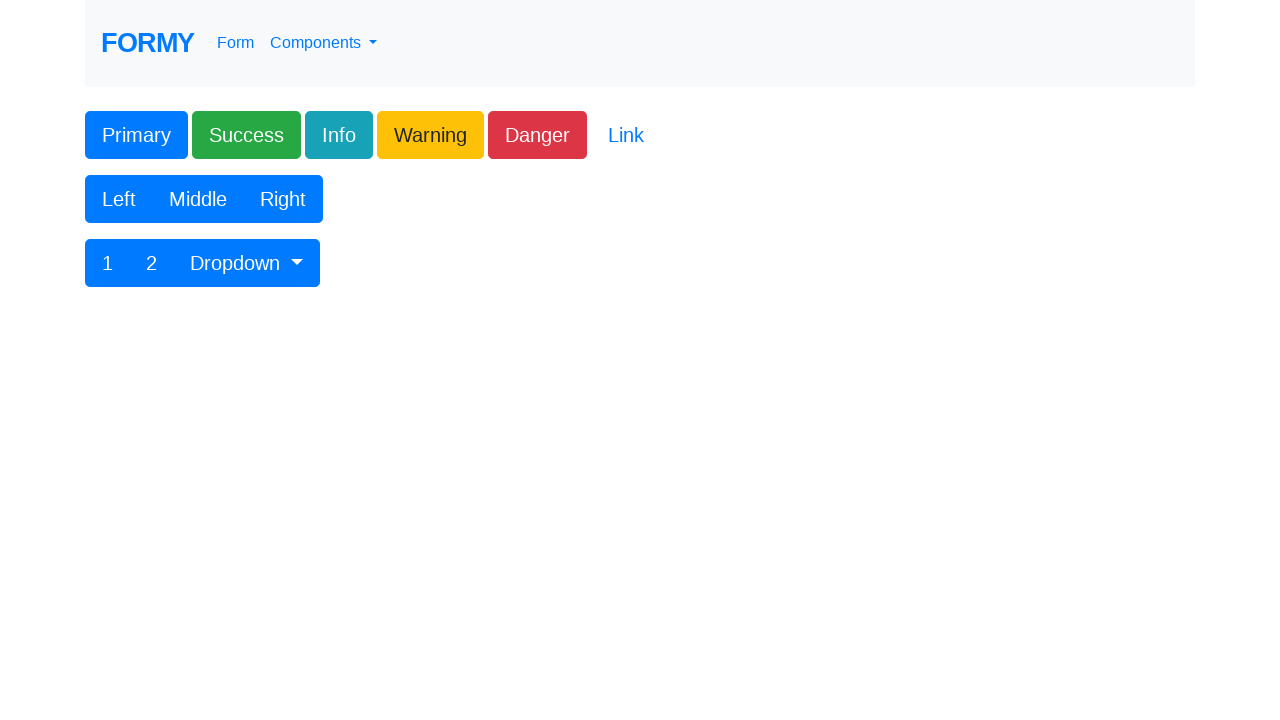

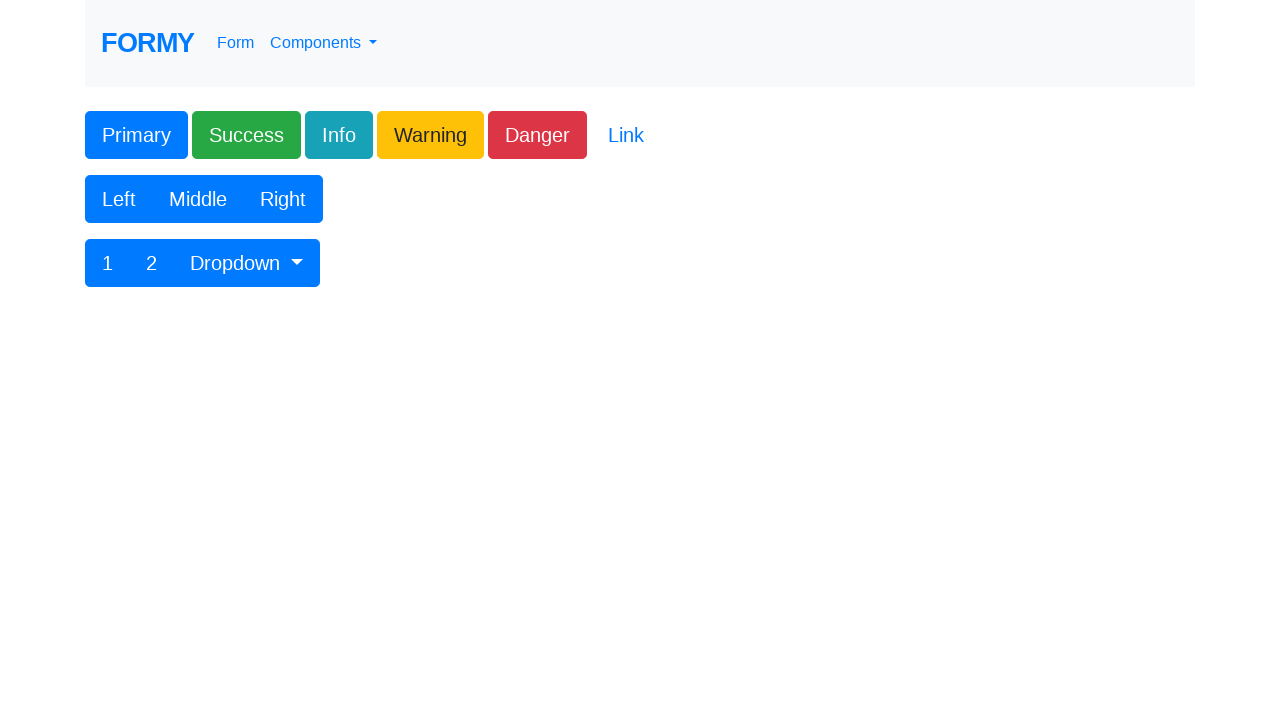